Opens the search functionality, searches for "QA", and verifies the search results page displays correctly

Starting URL: https://nakov.com/

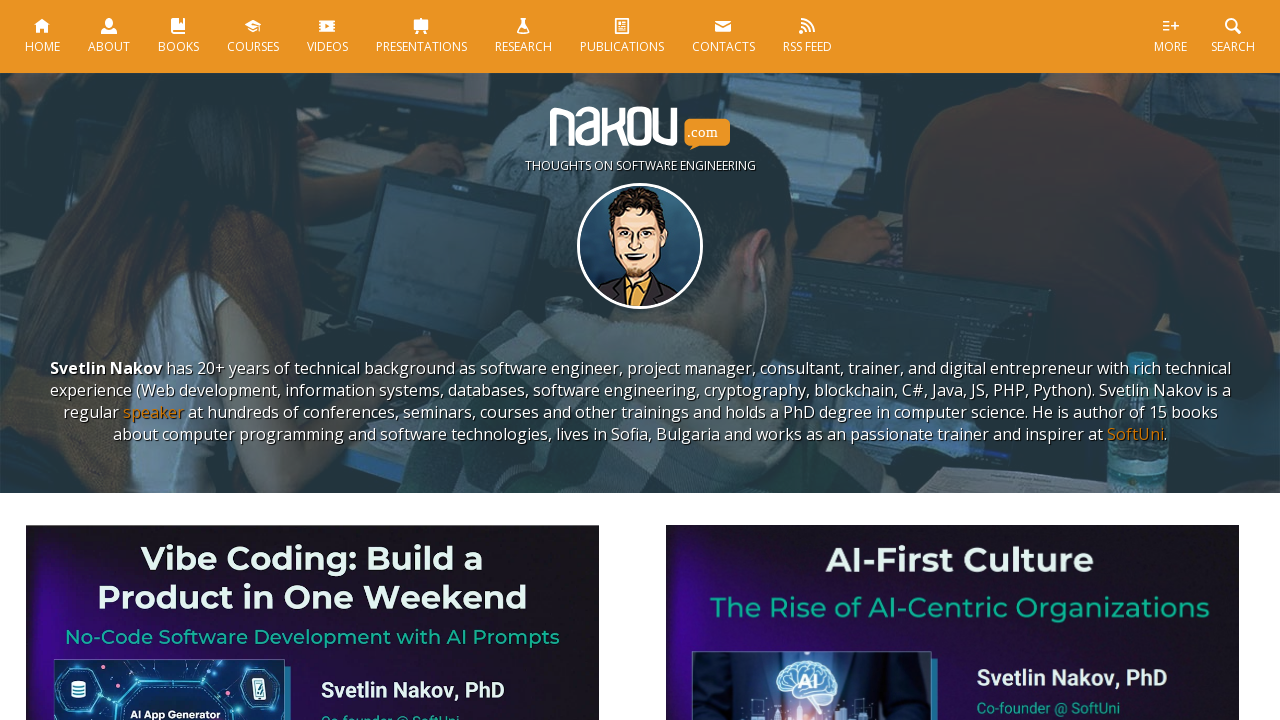

Set viewport size to 1406x1040
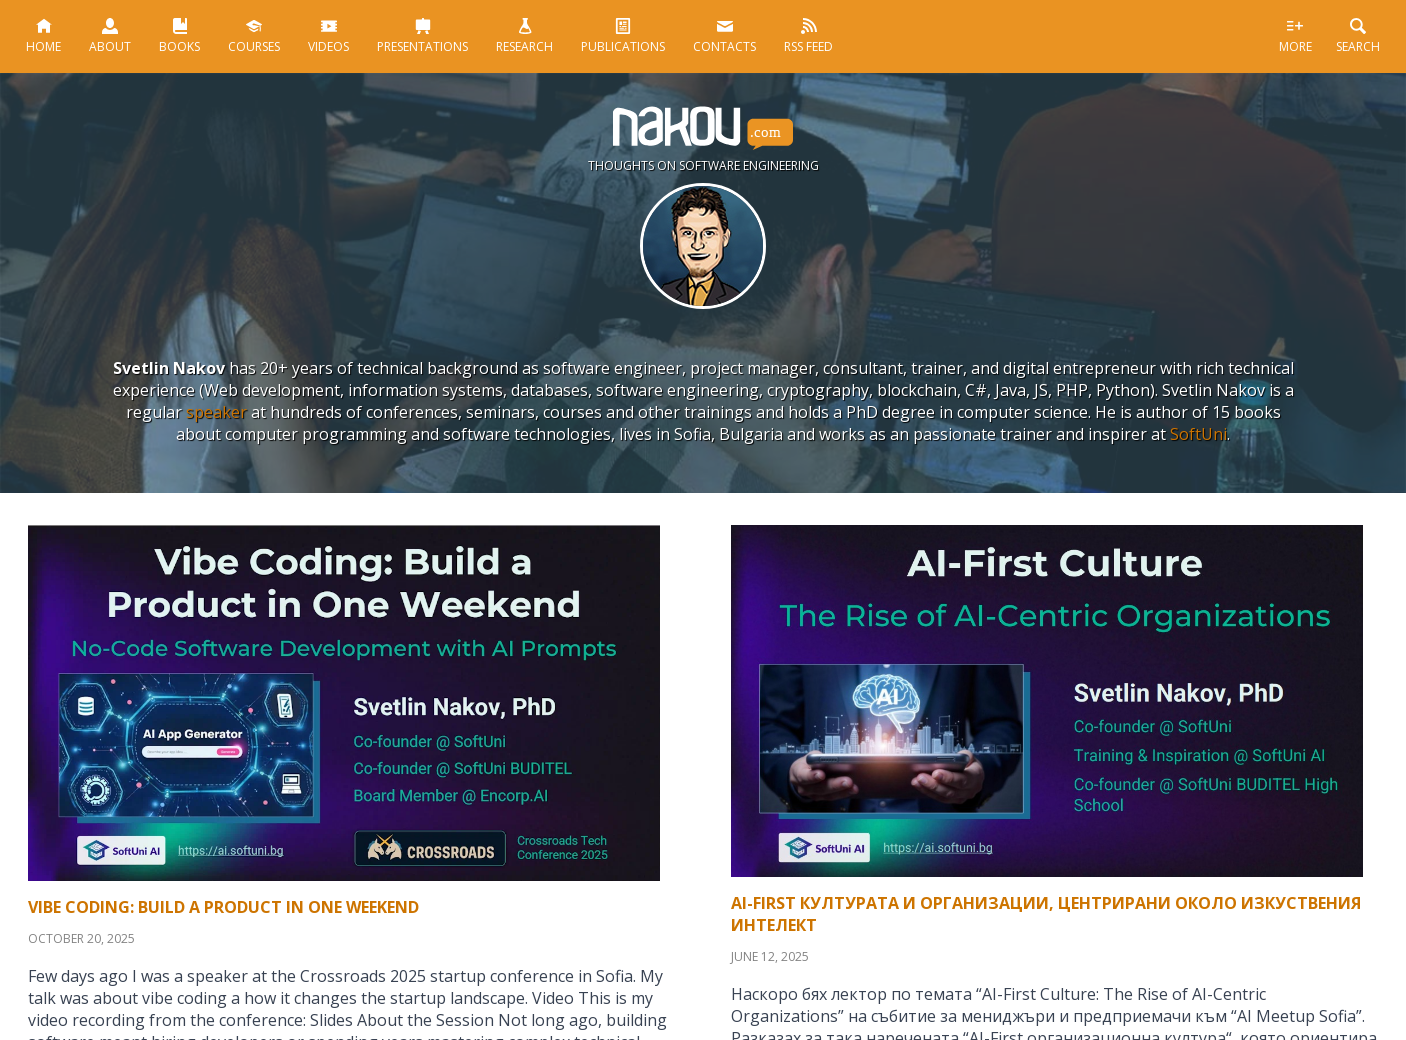

Clicked search icon to open search functionality at (1358, 36) on #sh > .smoothScroll
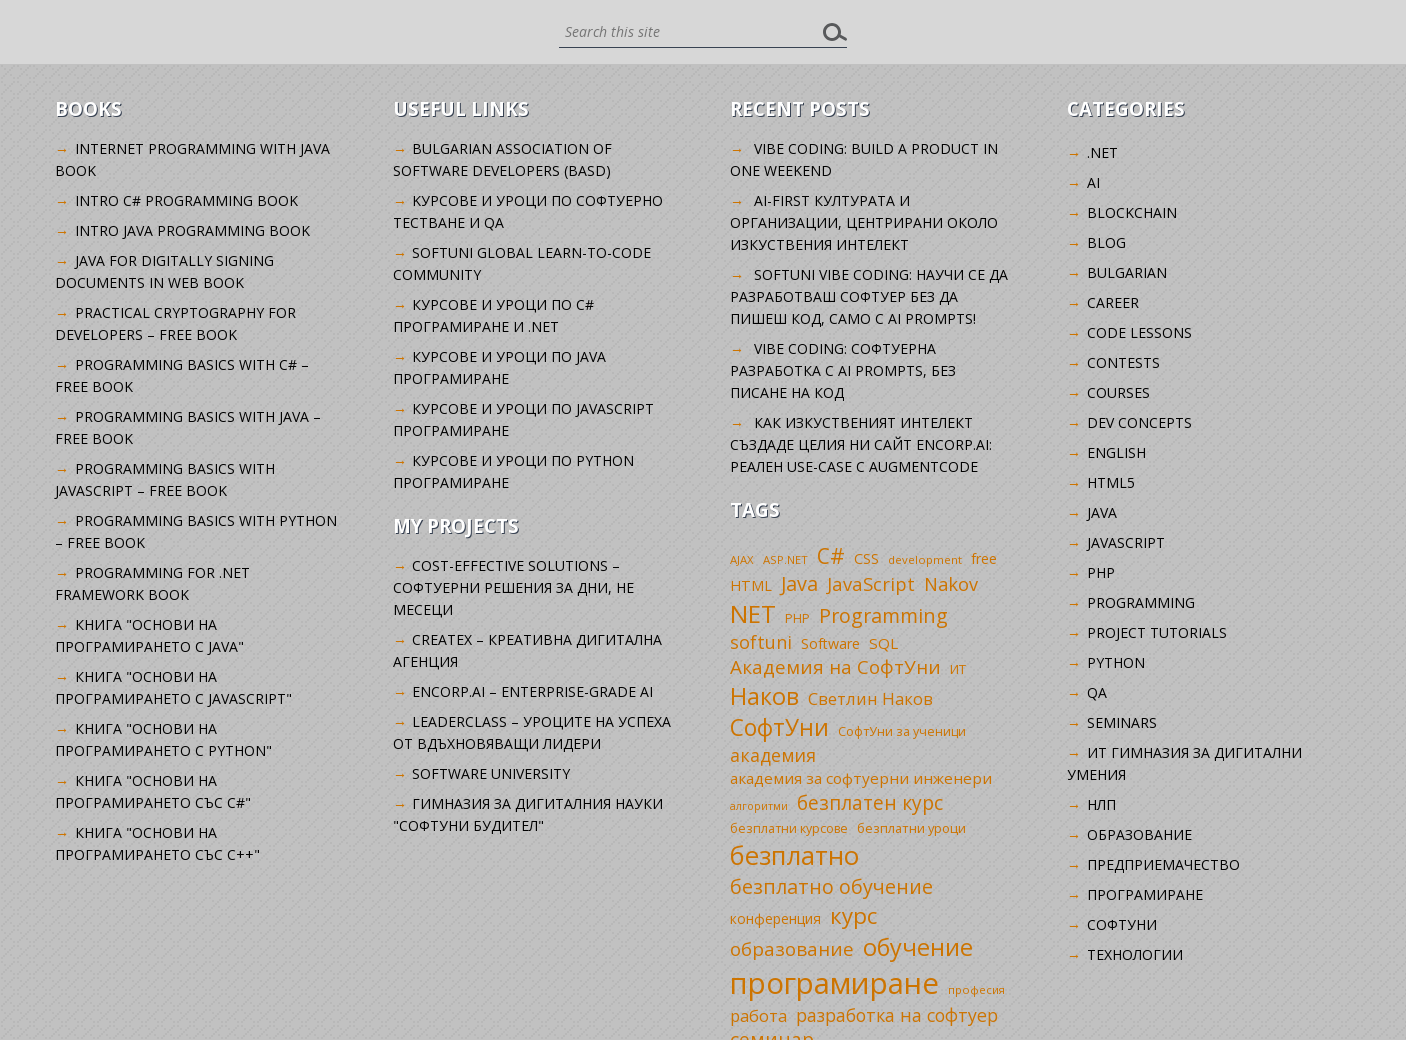

Clicked search input field at (689, 31) on #s
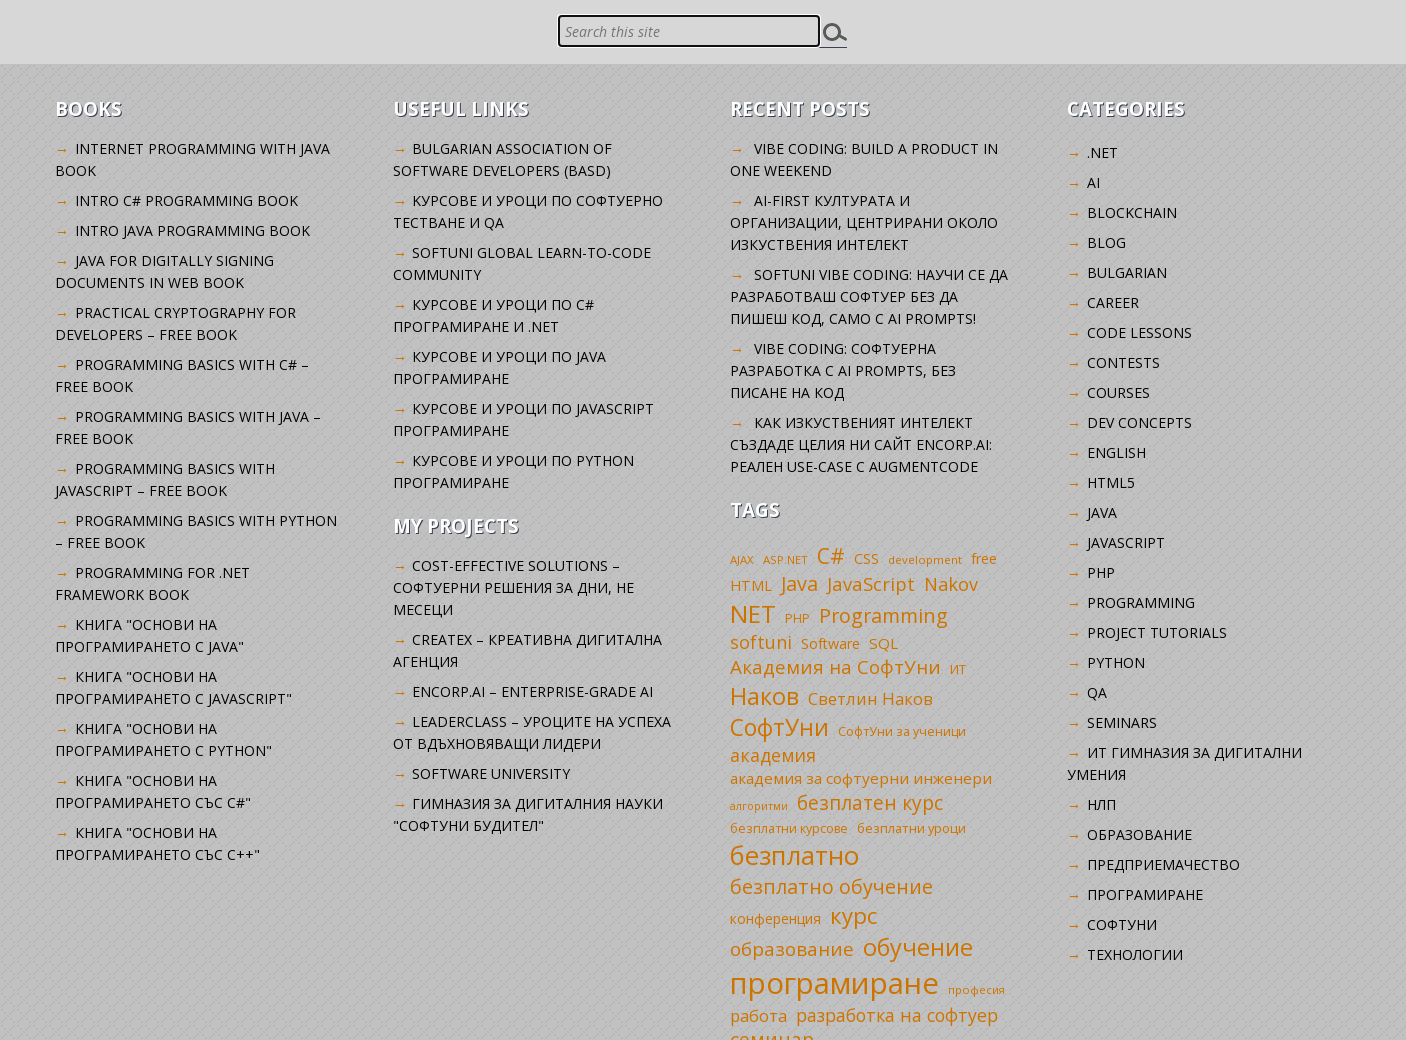

Typed 'QA' in search field on #s
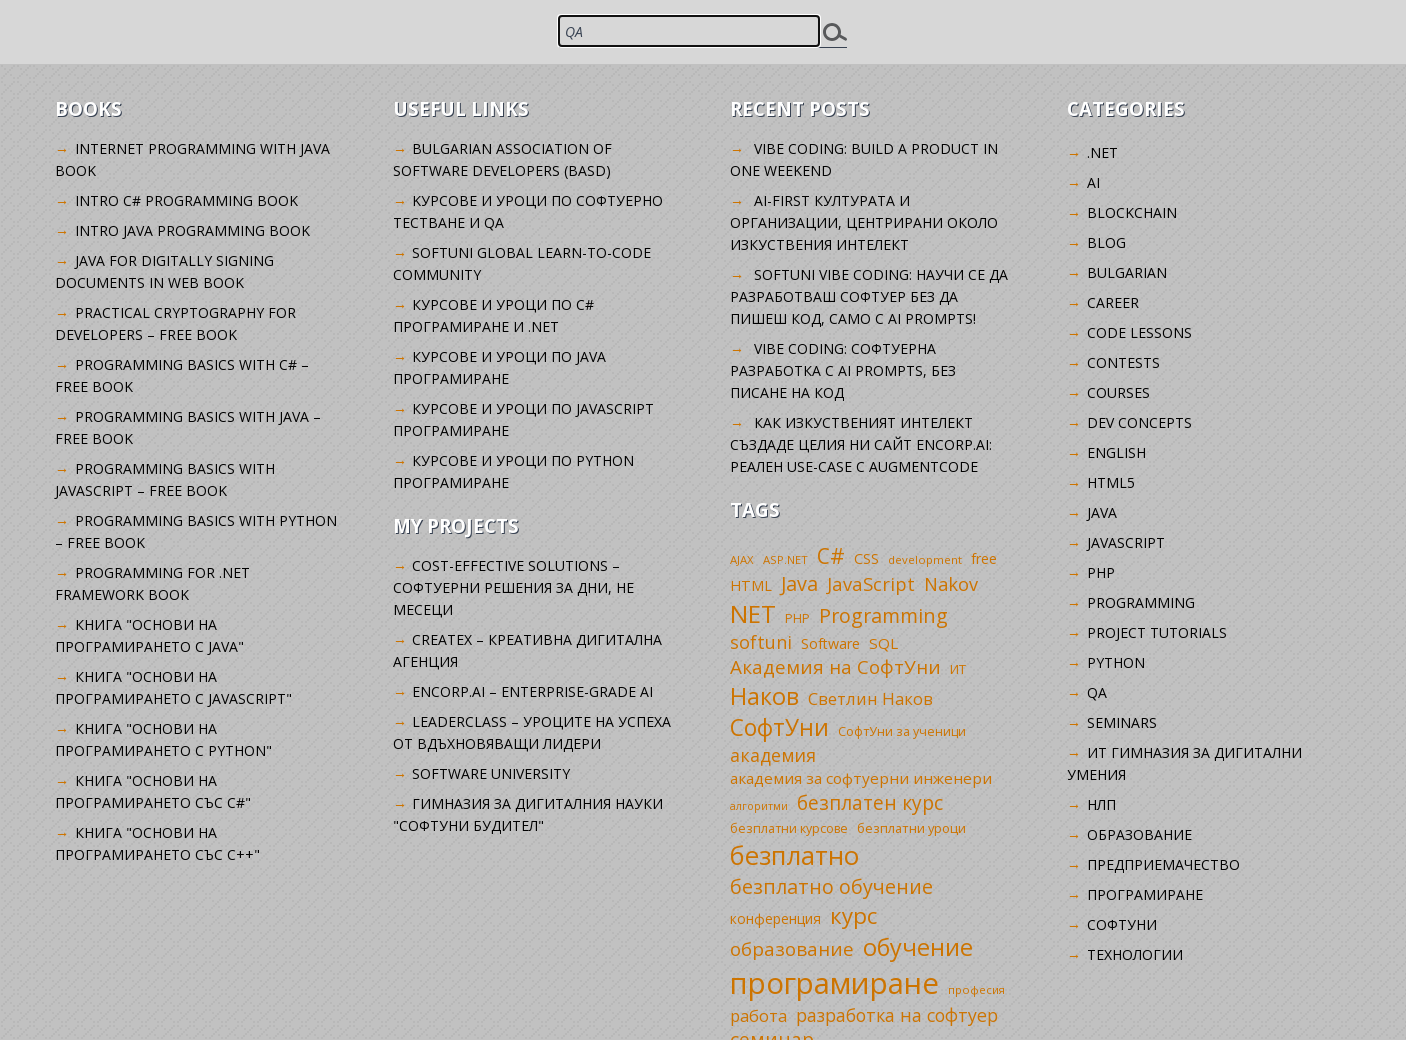

Pressed Enter to execute search on #s
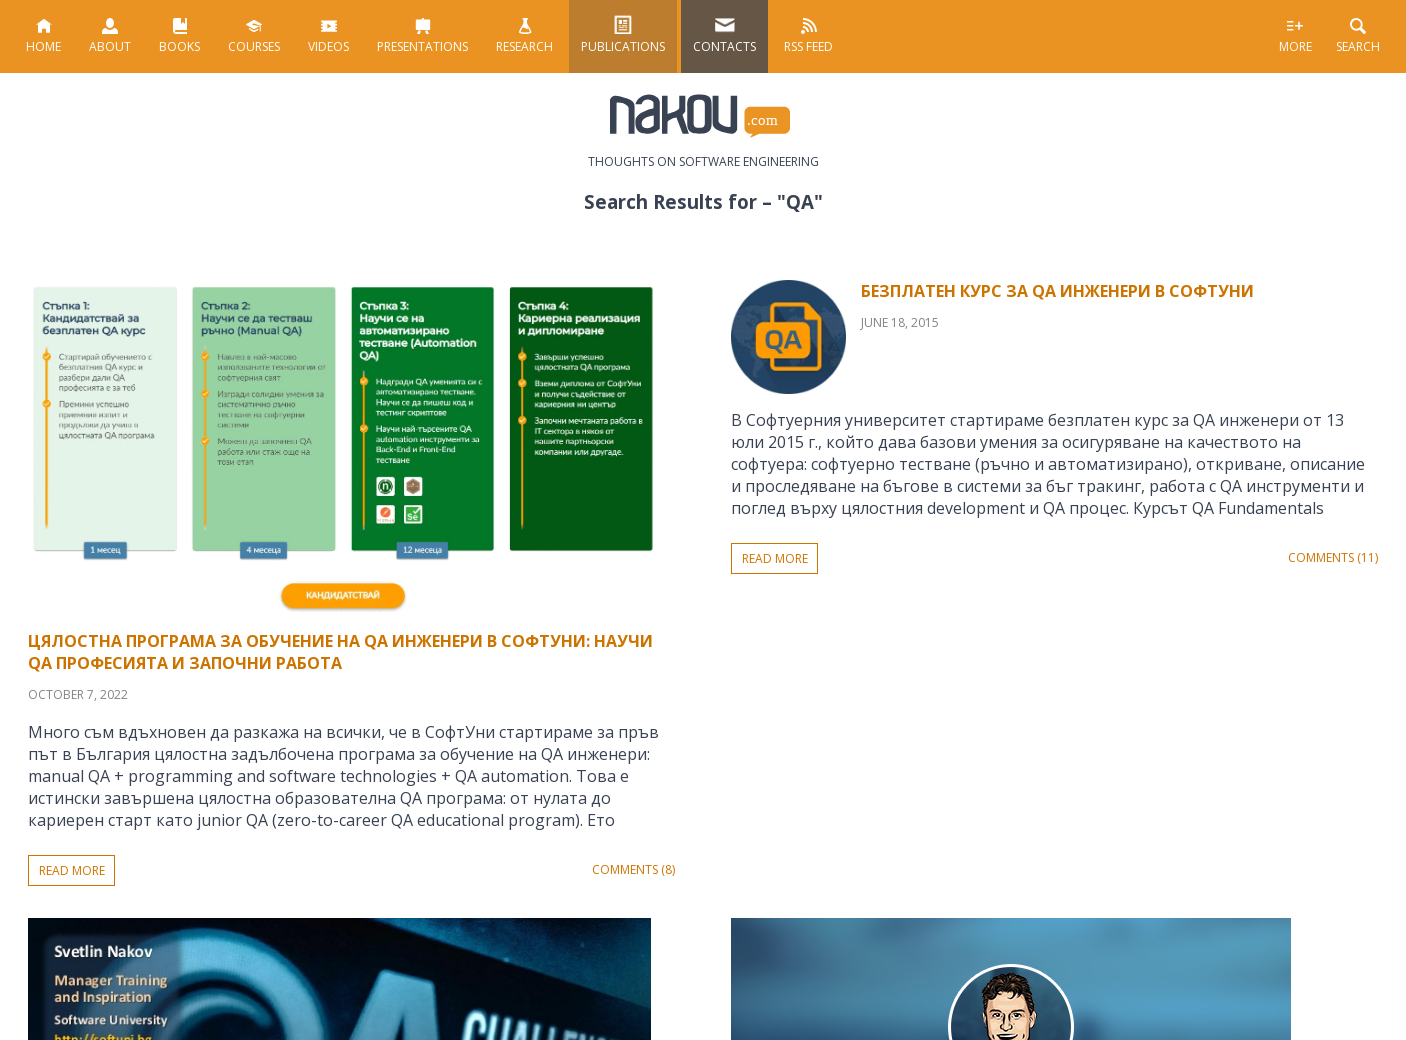

Search results page loaded with entry titles visible
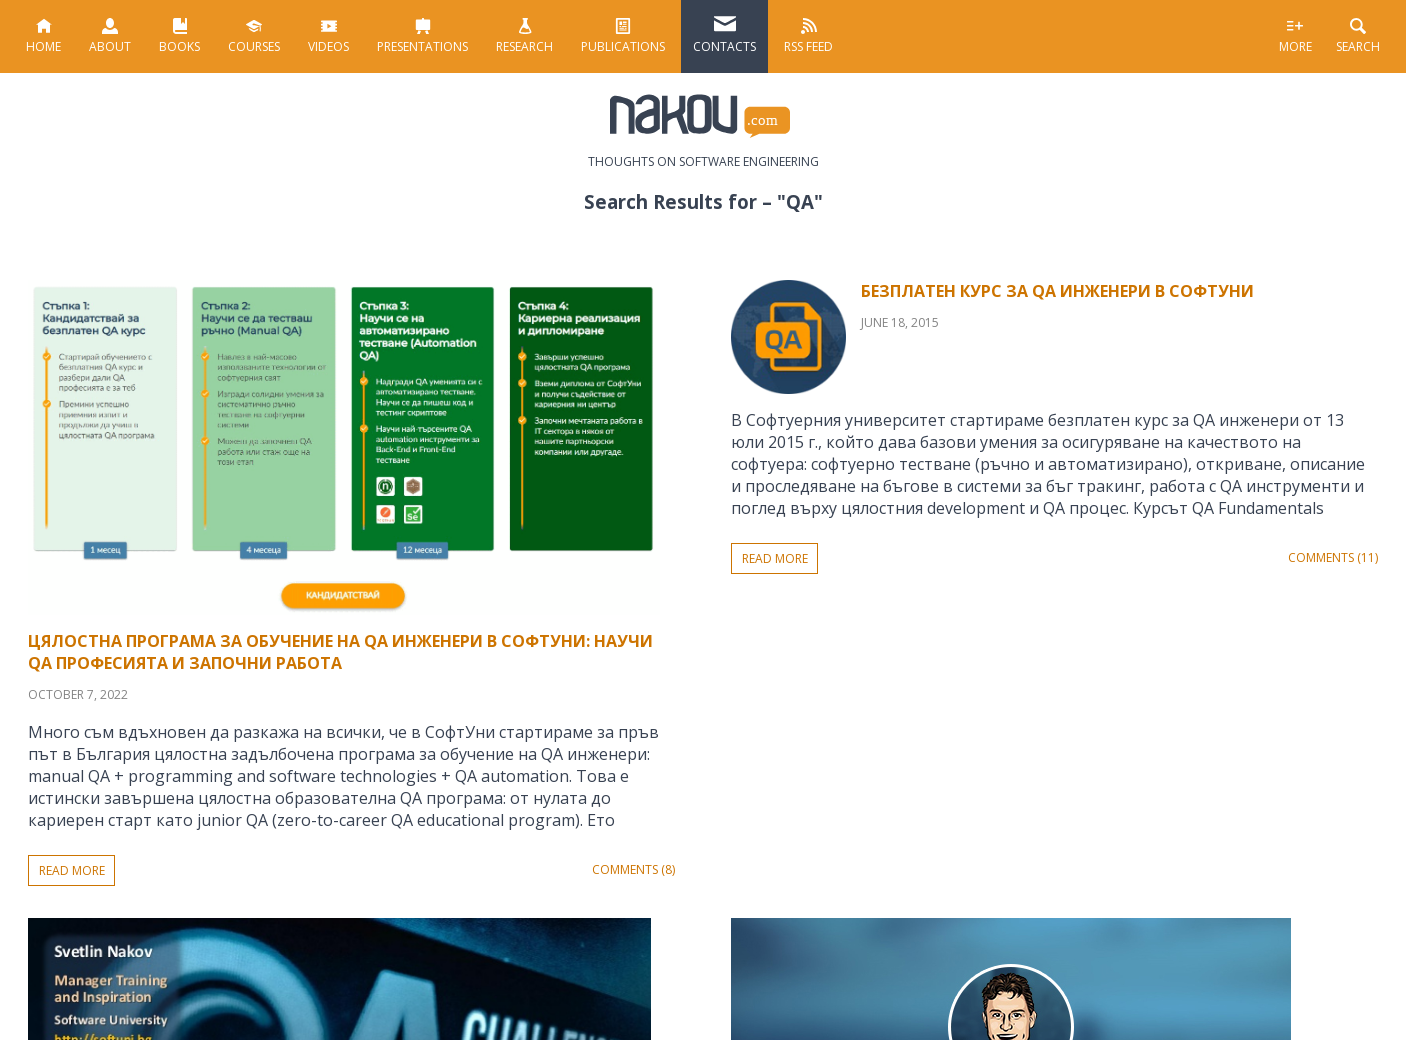

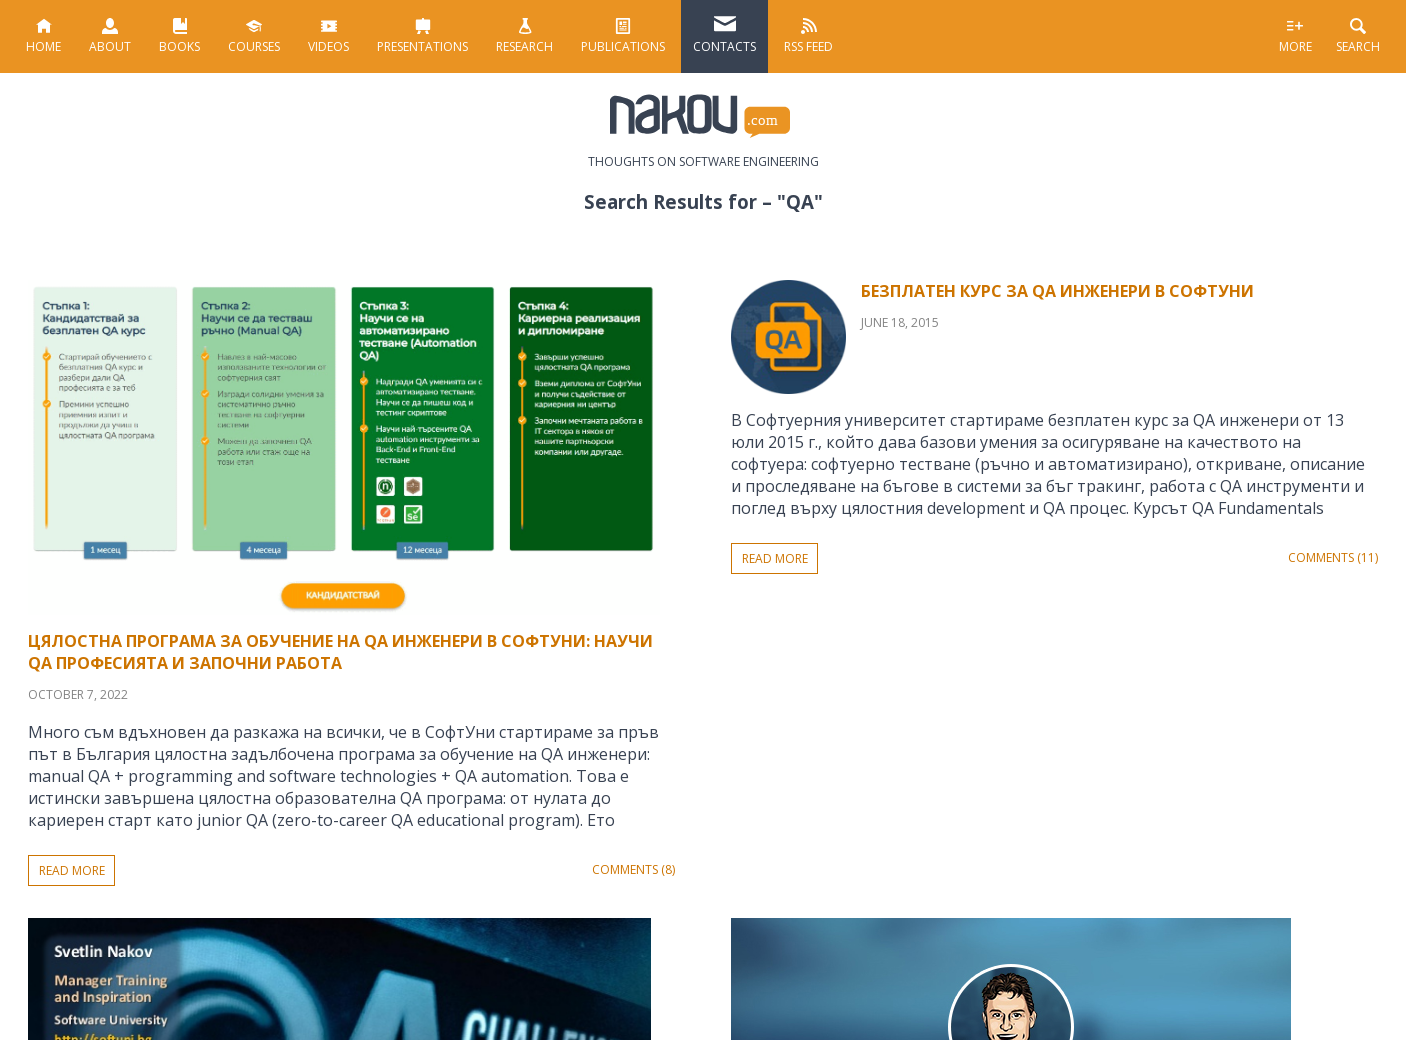